Tests DuckDuckGo search functionality by entering a search query and clicking the search button

Starting URL: https://www.duckduckgo.com

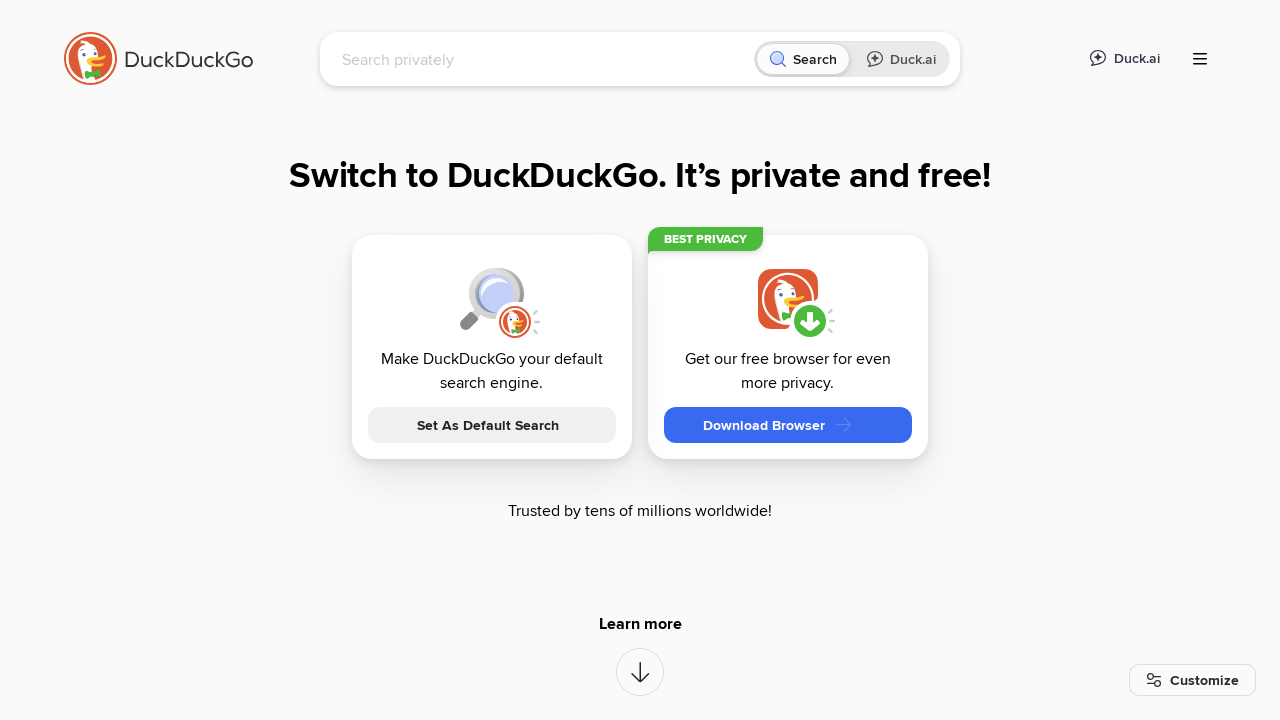

Filled search box with 'Kendrick Lamar' on #searchbox_input
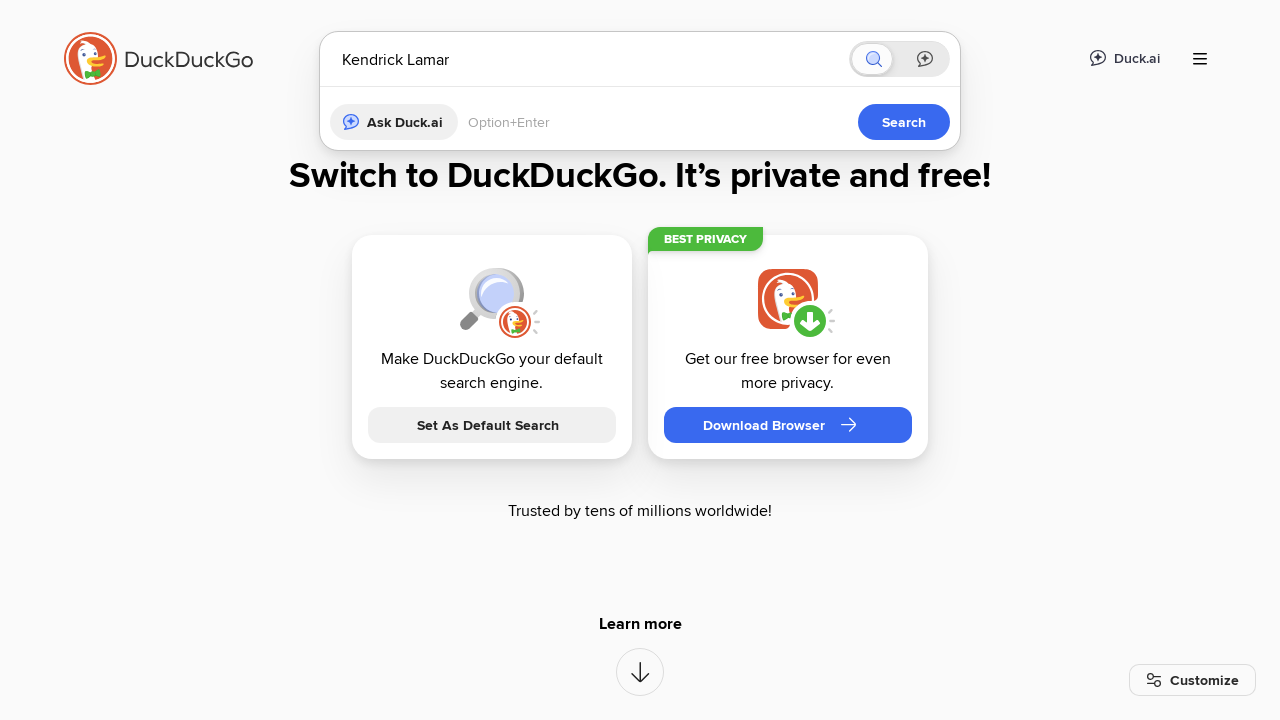

Clicked the search button to perform DuckDuckGo search at (904, 422) on internal:role=button >> nth=1
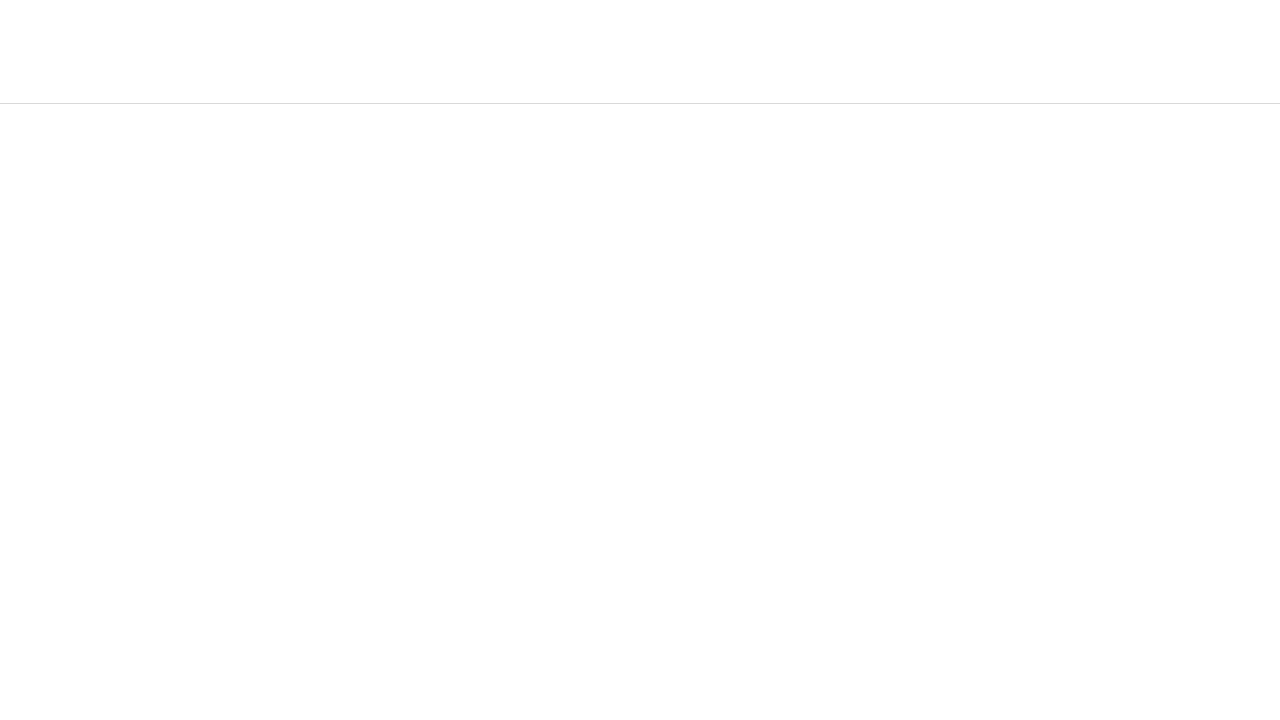

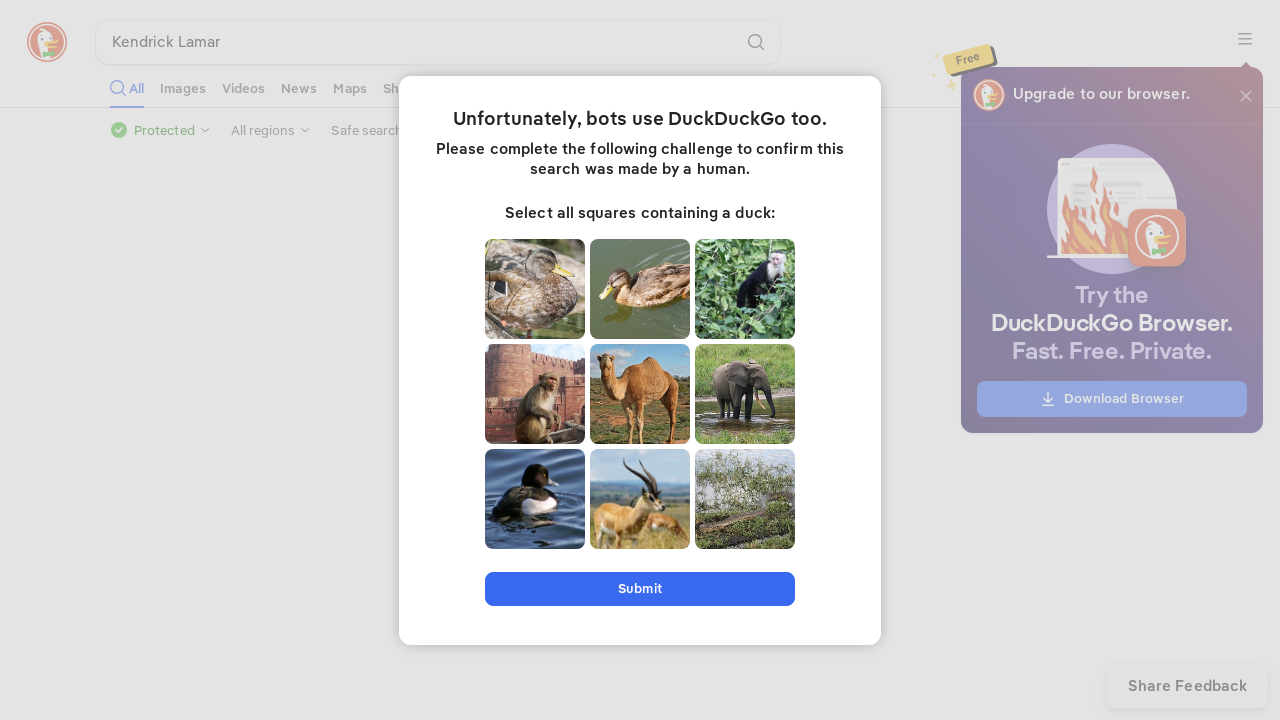